Tests the search functionality by searching for 'card' component and verifying the search result links to the correct page

Starting URL: https://mui.com/material-ui/getting-started/installation/

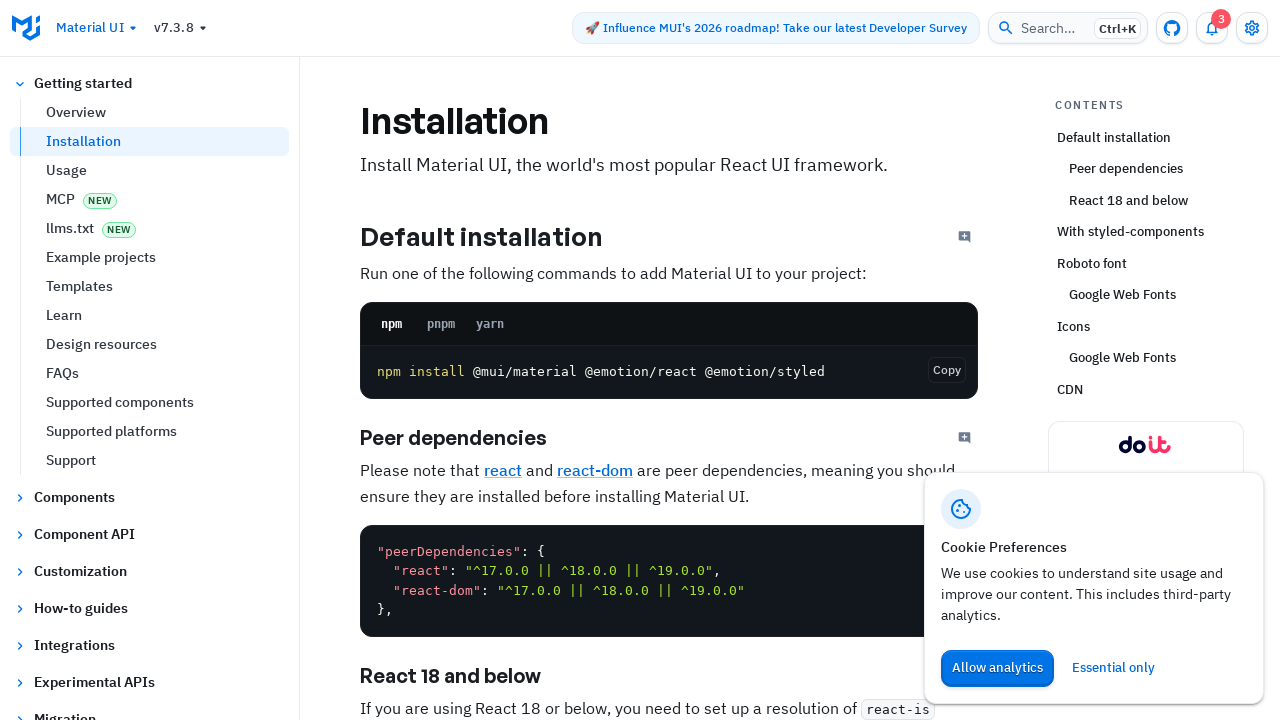

Waited for page to fully load (networkidle state)
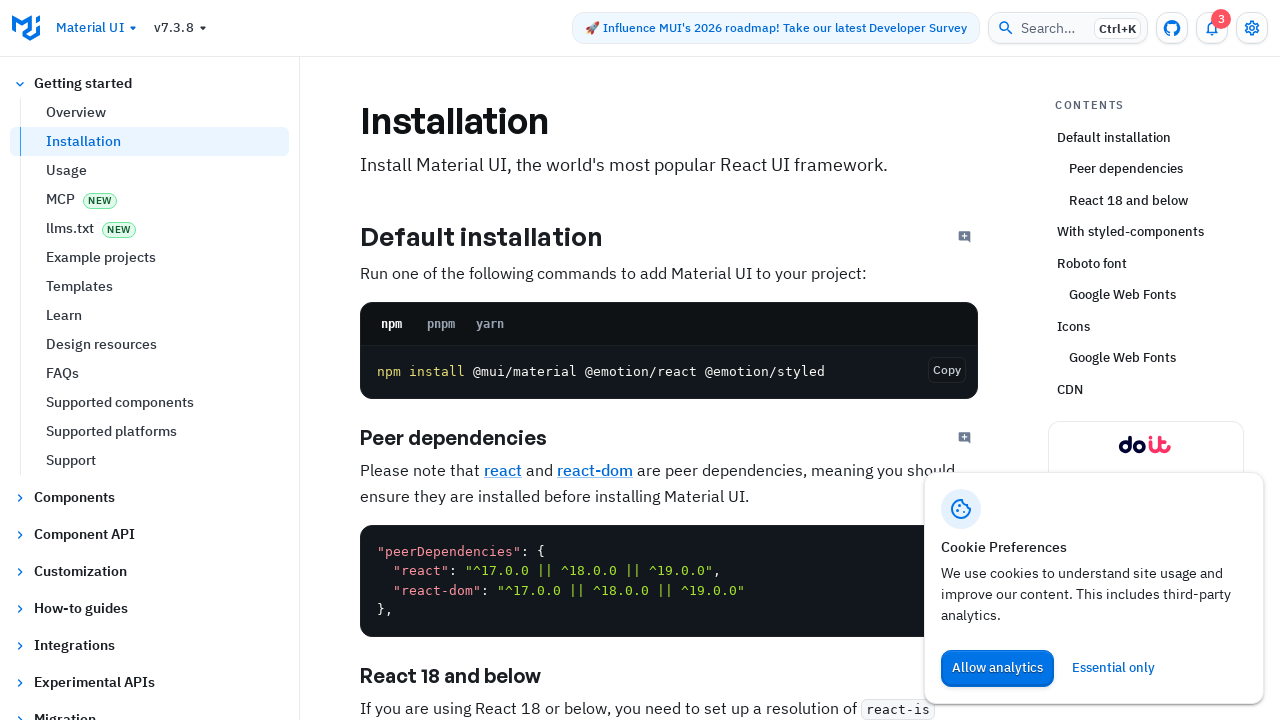

Opened search dialog using Meta+K keyboard shortcut
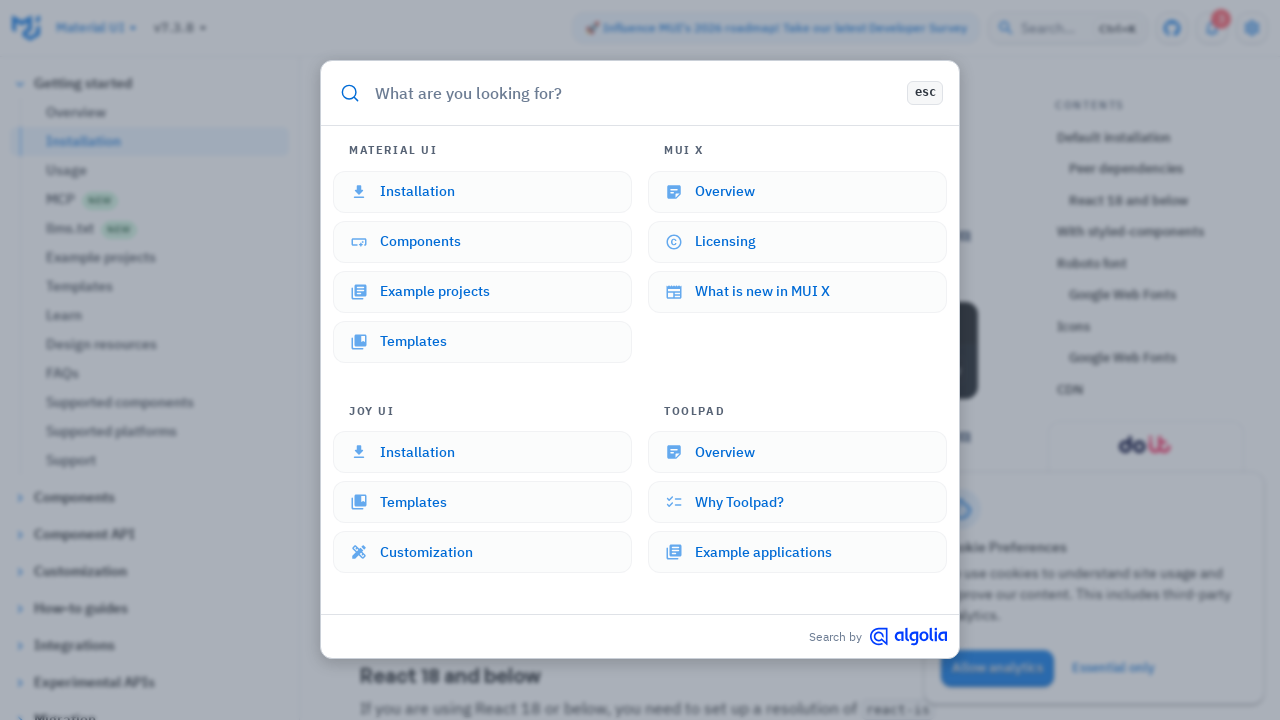

Search input field appeared
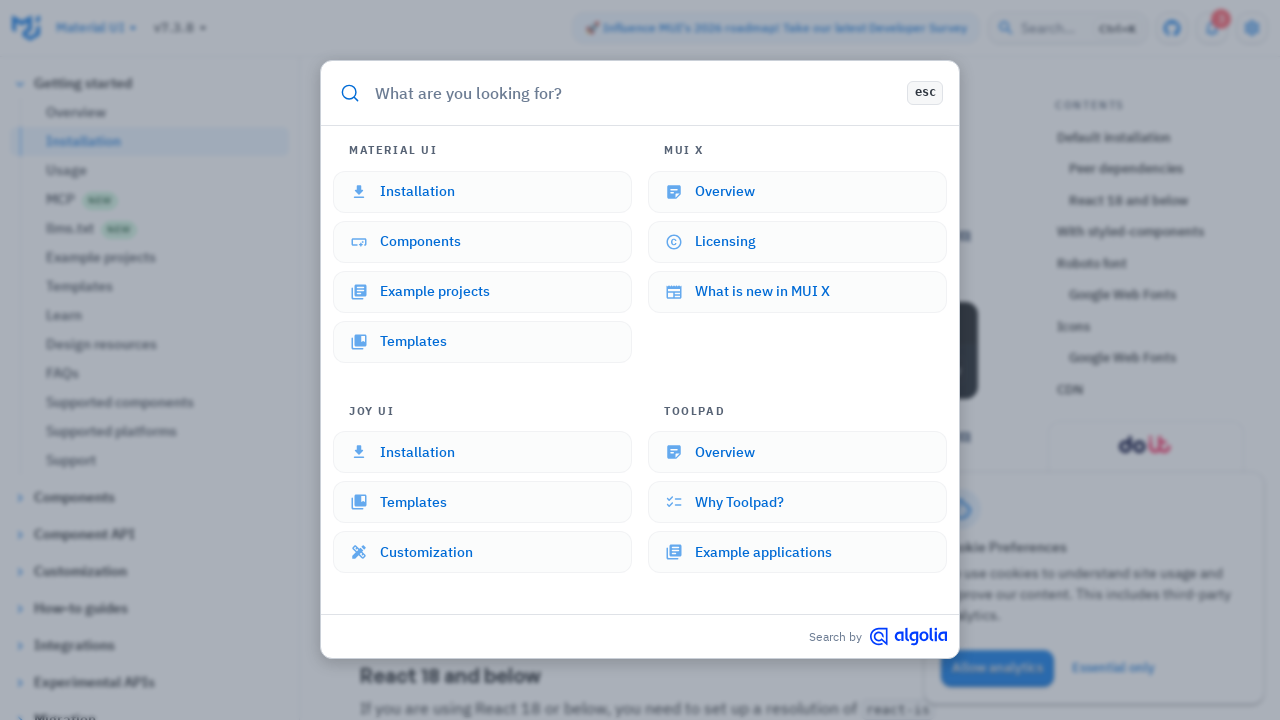

Typed 'card' in search input field on input#docsearch-input
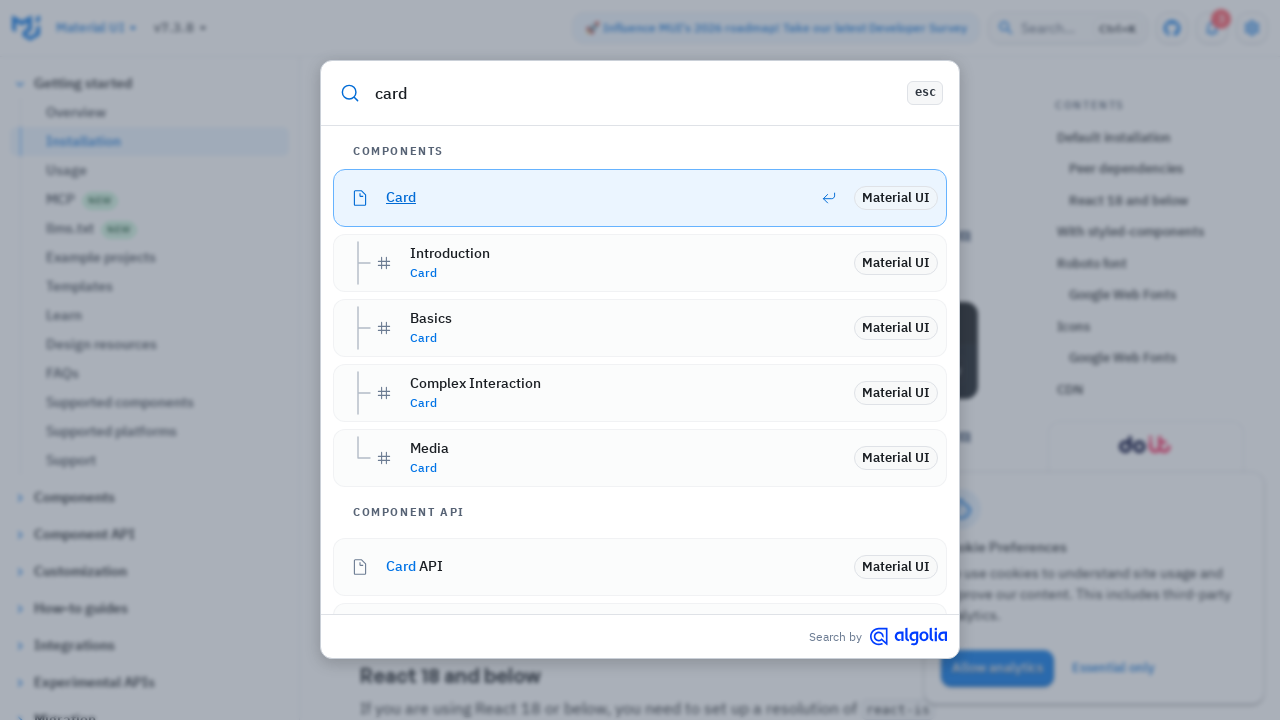

Located 'Card' search result link
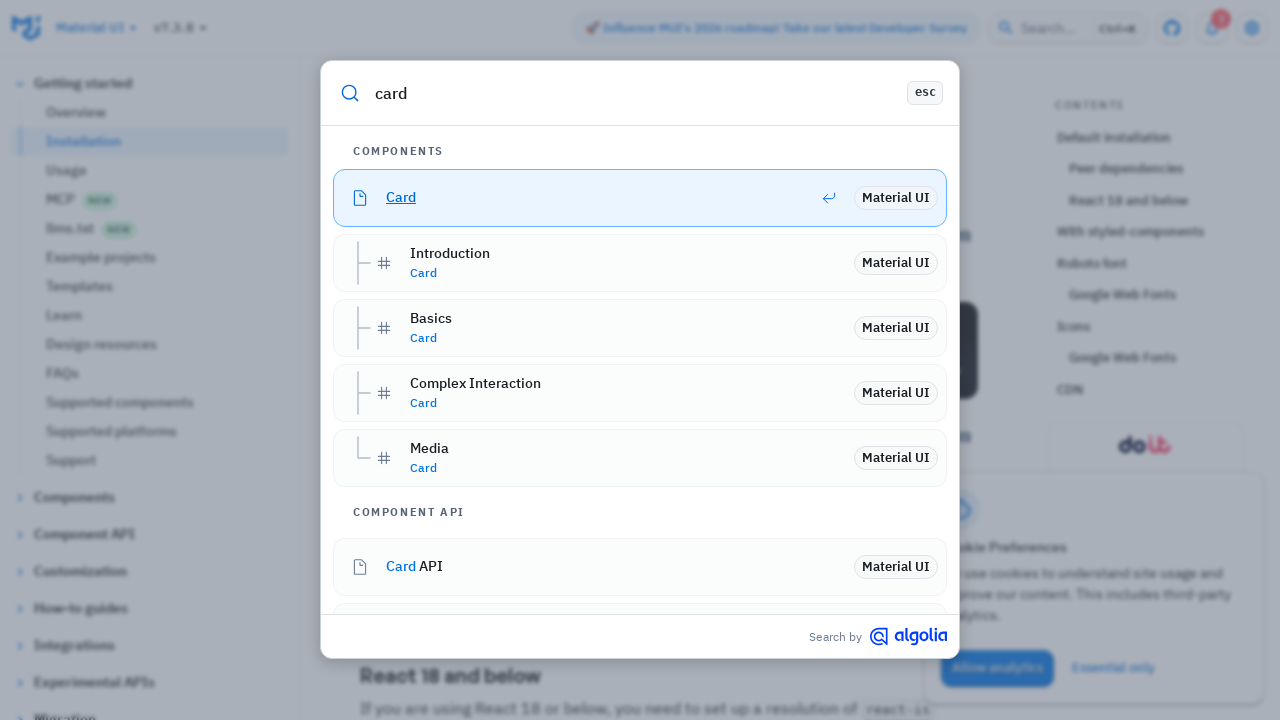

Verified that 'Card' search result links to '/material-ui/react-card/'
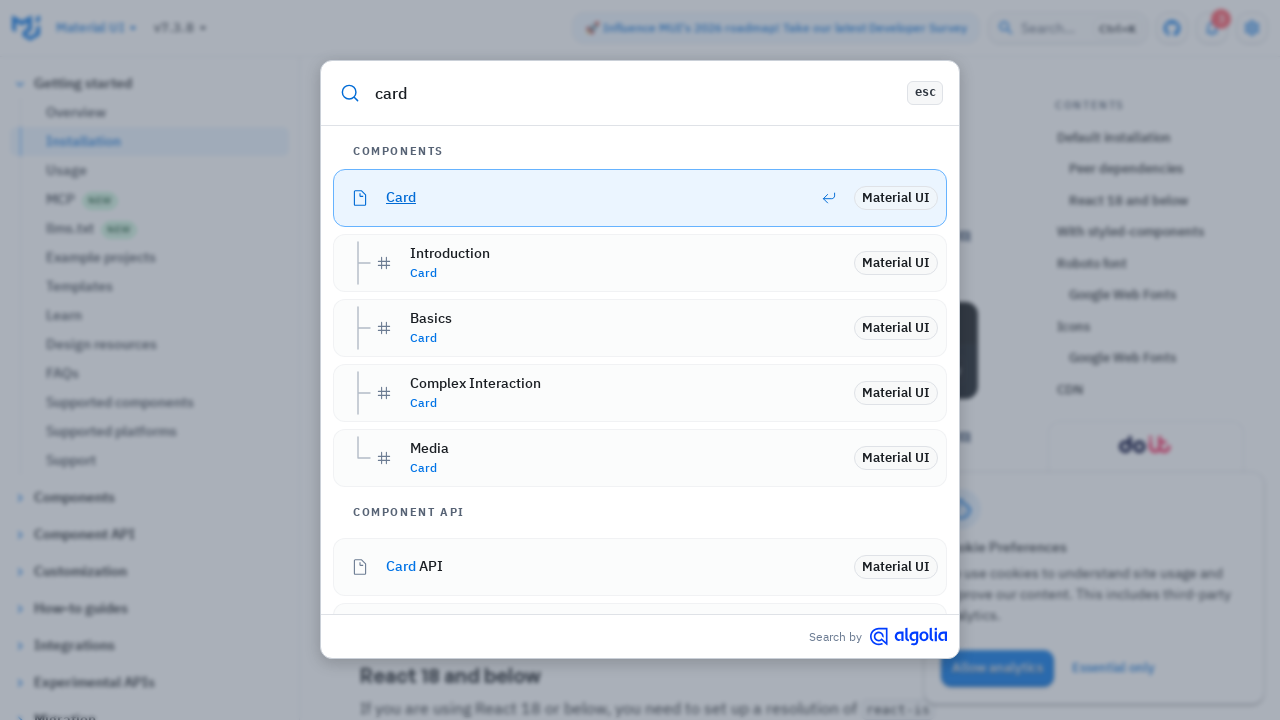

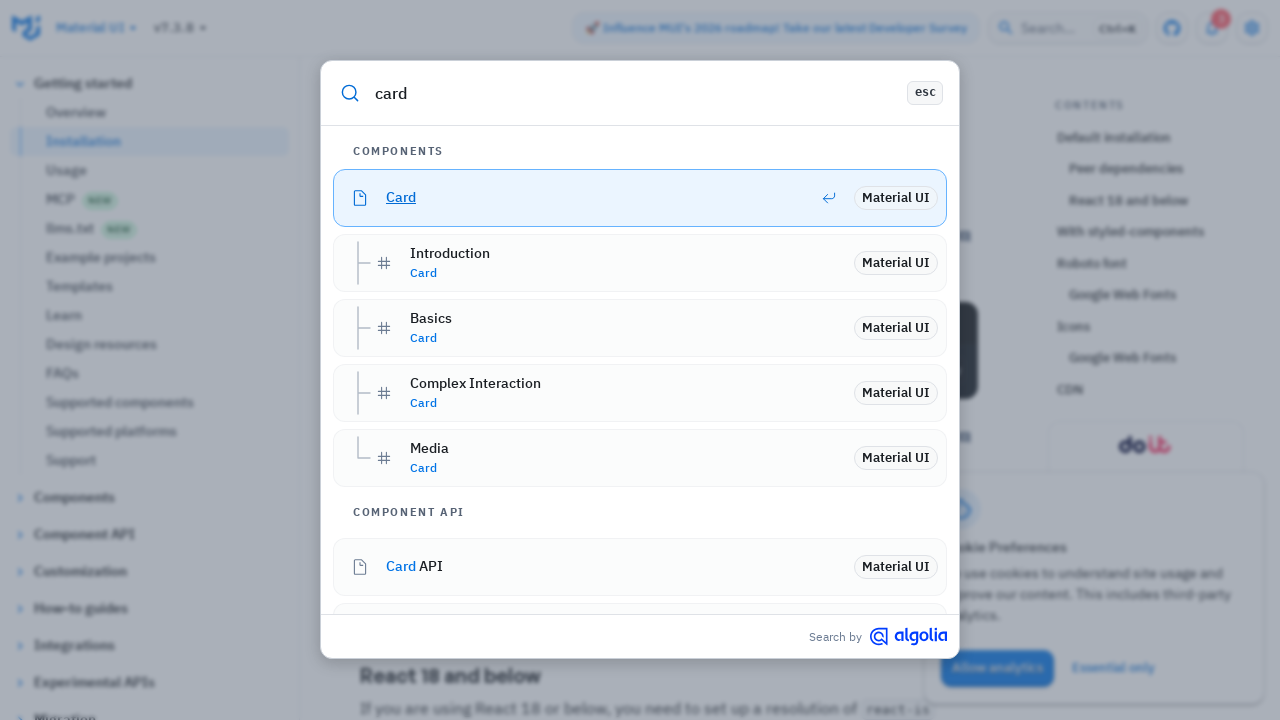